Tests multiple window handling by clicking a link that opens a new window, switching between windows, and reading text from both parent and child windows

Starting URL: https://the-internet.herokuapp.com/

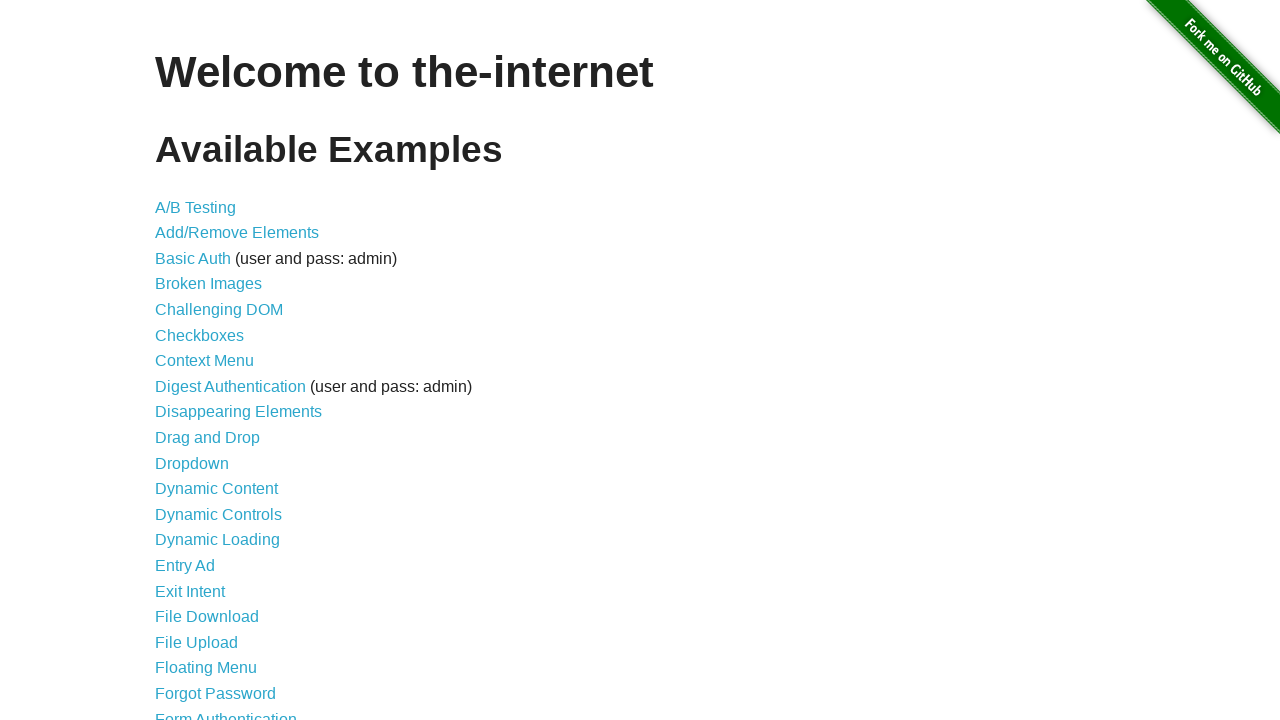

Clicked on 'Multiple Windows' link to navigate to the test page at (218, 369) on text='Multiple Windows'
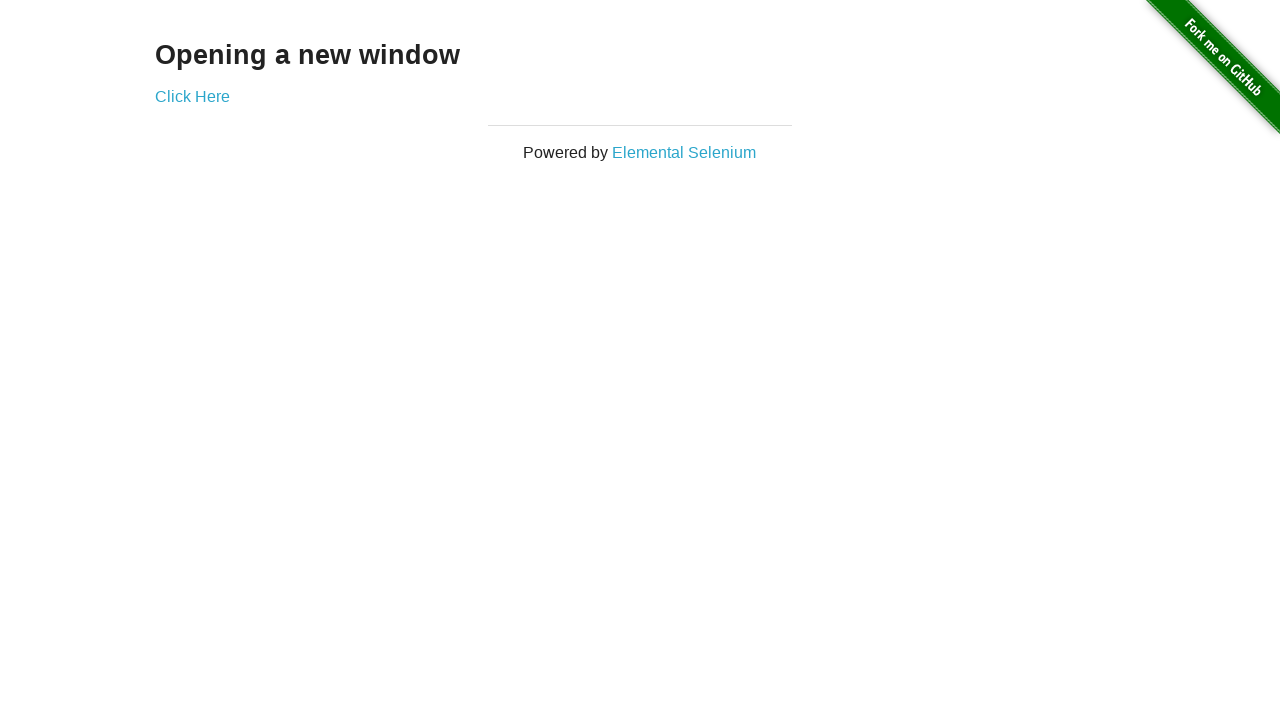

Clicked 'Click Here' link which opened a new child window at (192, 96) on text='Click Here'
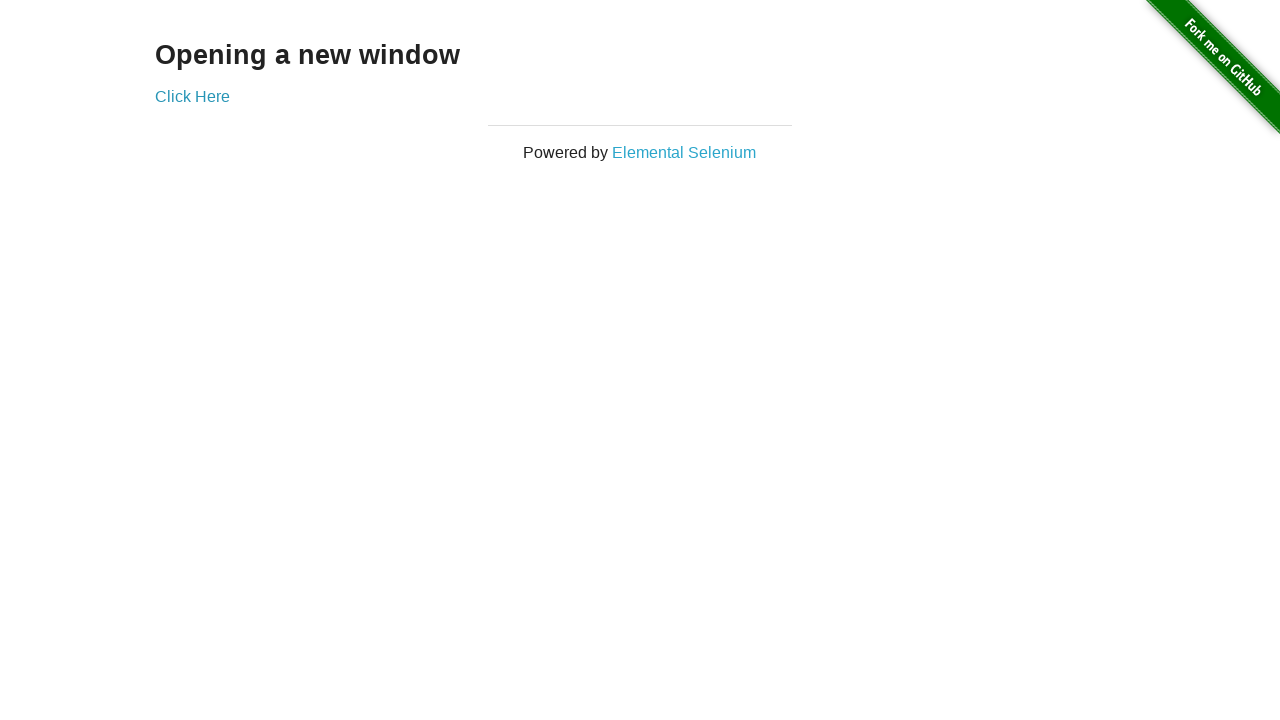

Captured reference to the new child window
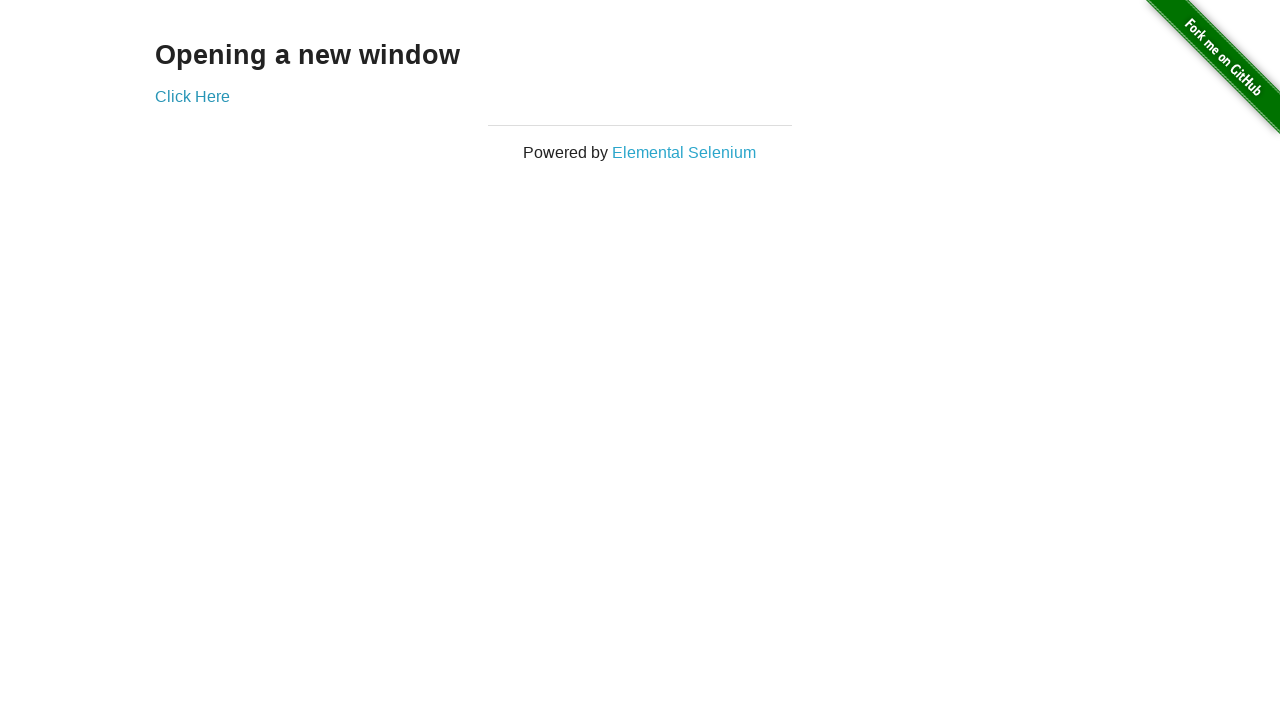

Retrieved text from child window: 'New Window'
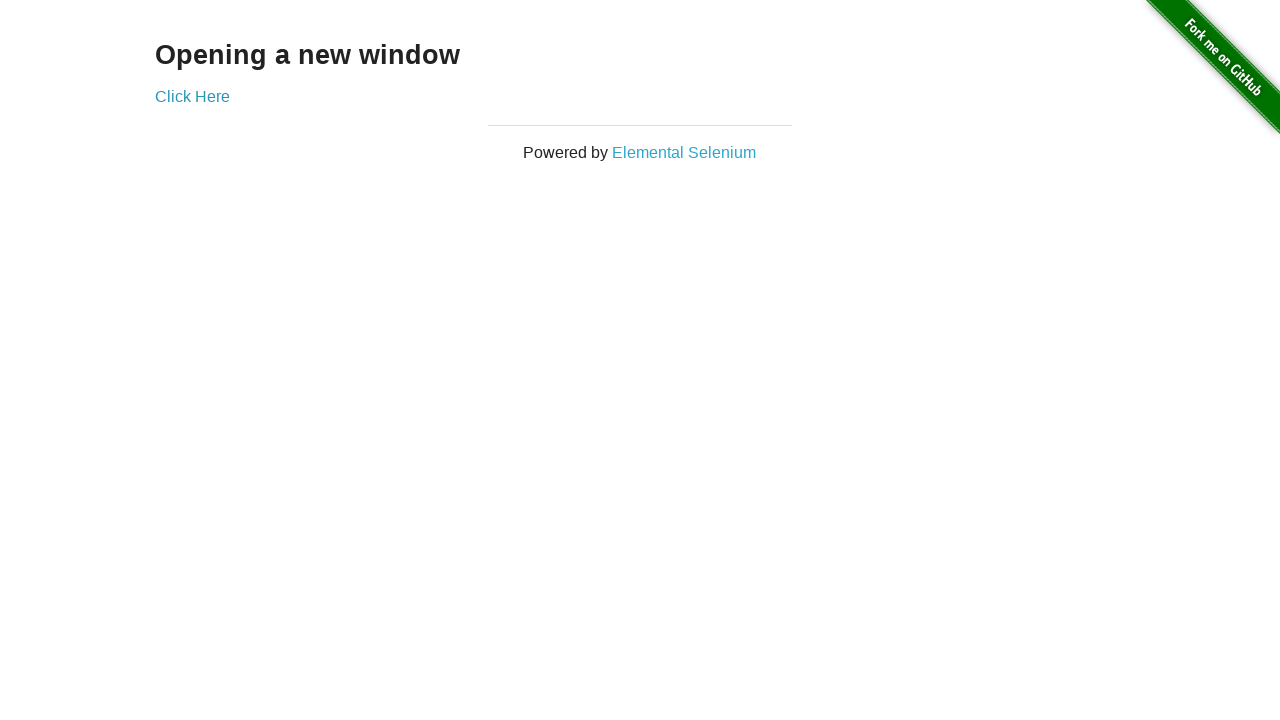

Retrieved text from parent window: 'Opening a new window'
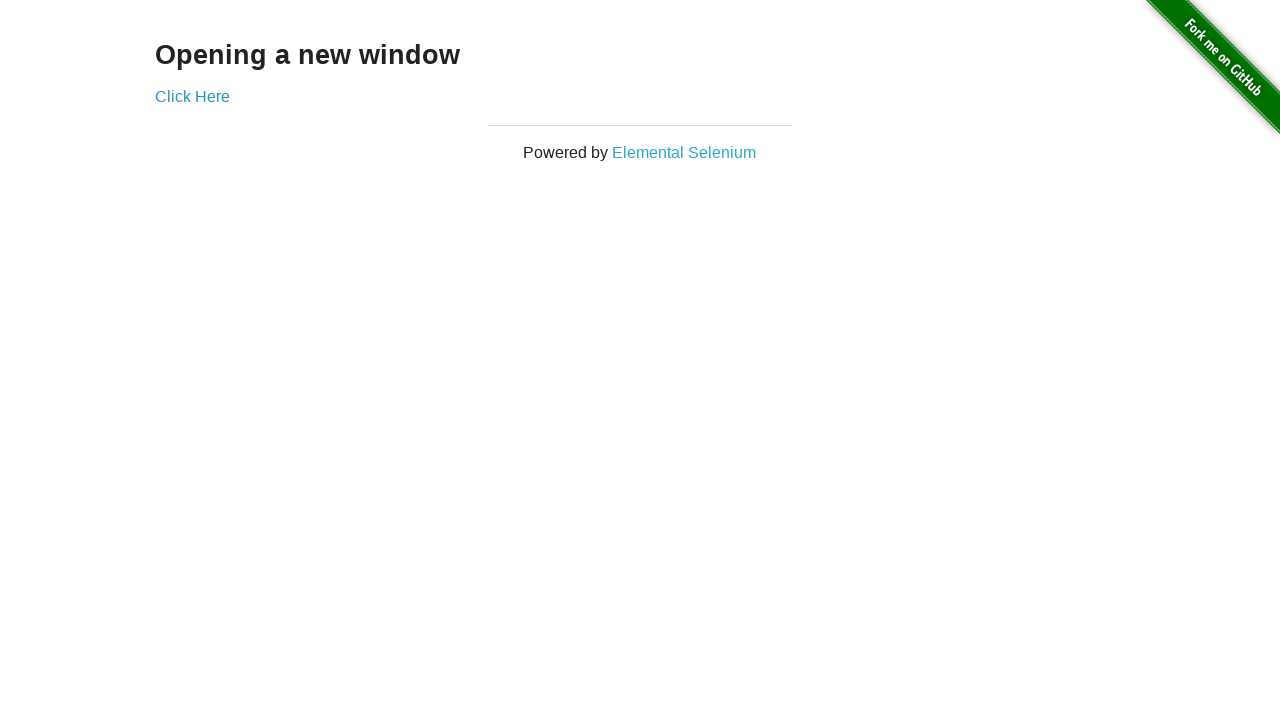

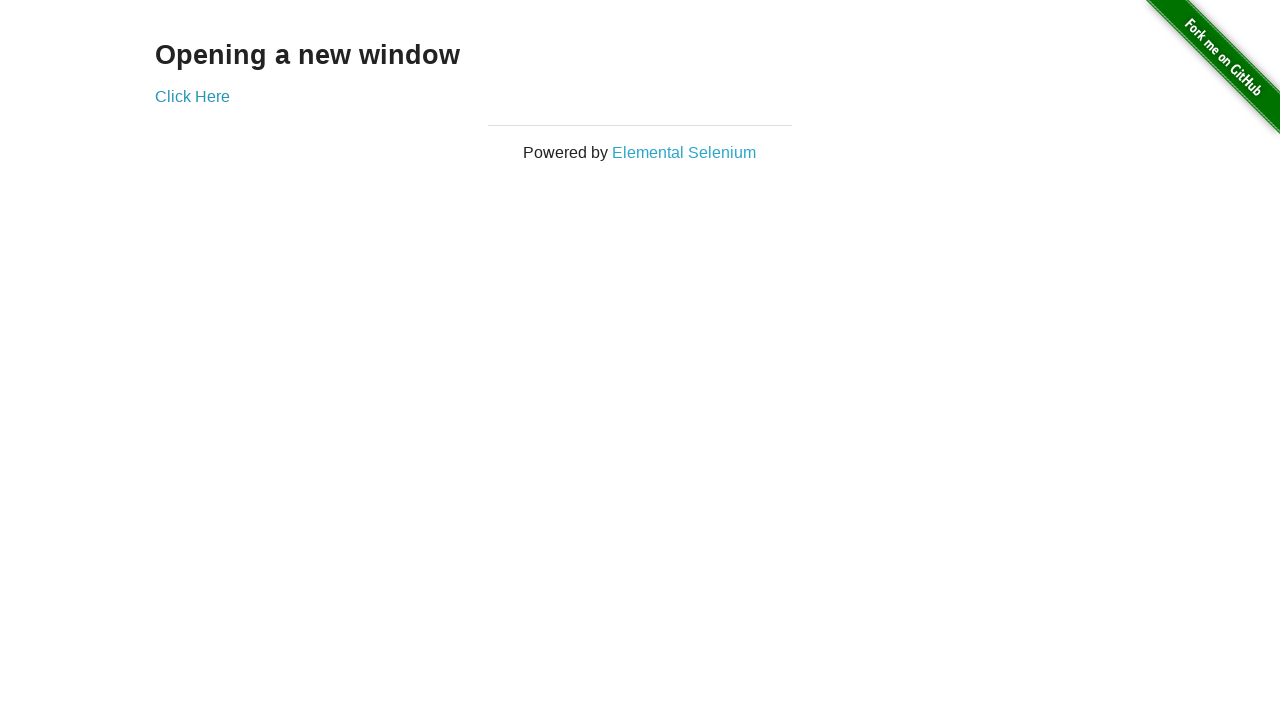